Tests an e-commerce grocery shopping flow by searching for products containing 'ca', adding Cashews to cart, and proceeding through checkout to place an order

Starting URL: https://rahulshettyacademy.com/seleniumPractise/#/

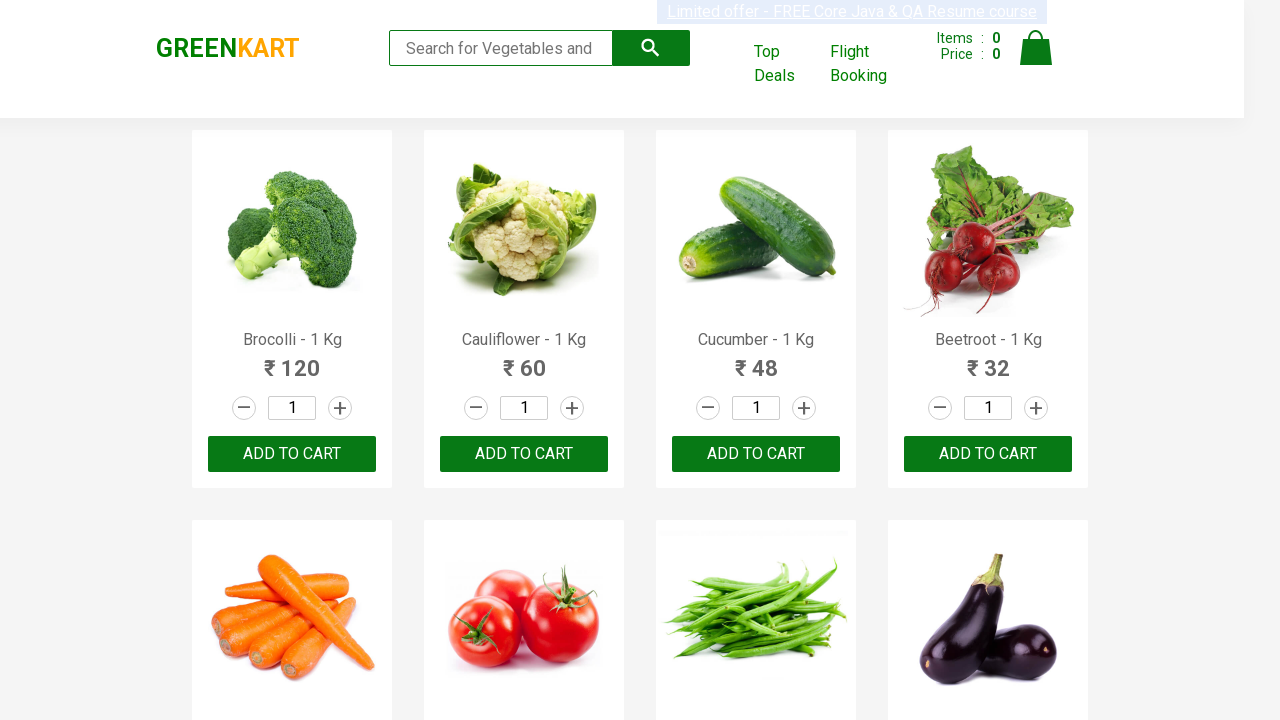

Filled search field with 'ca' to find products on .search-keyword
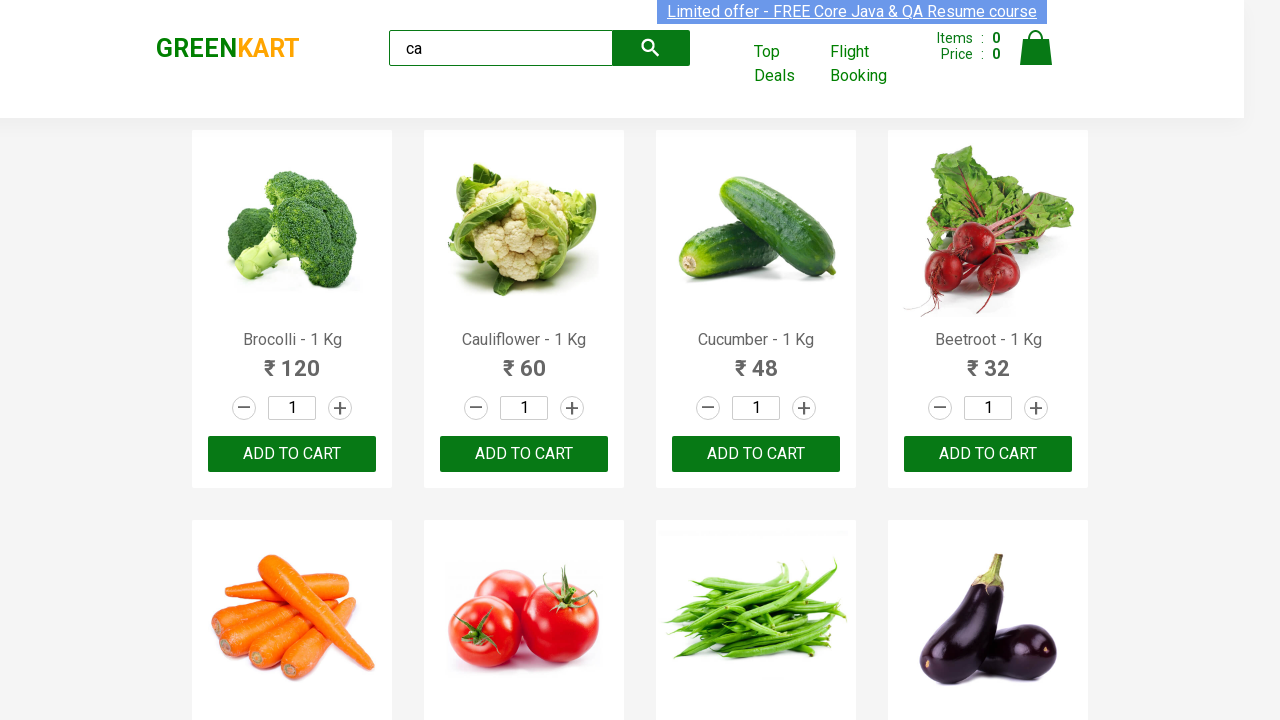

Waited for search results to load
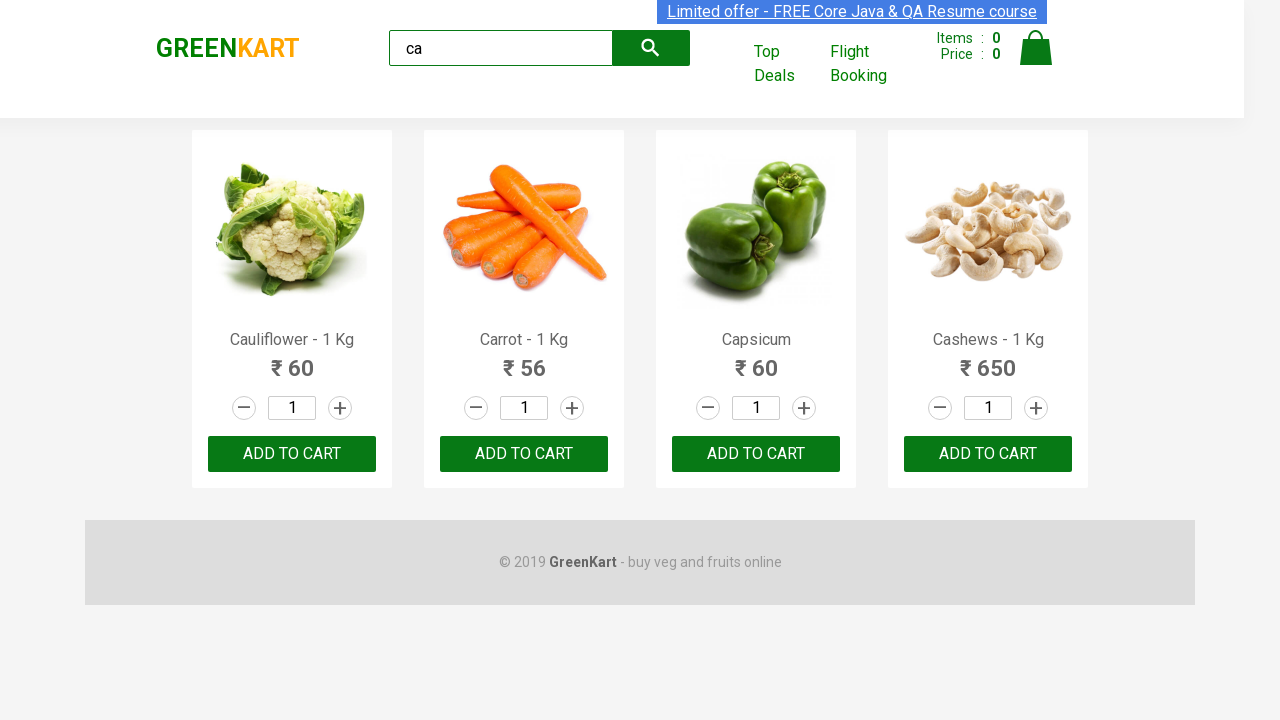

Located all products in search results
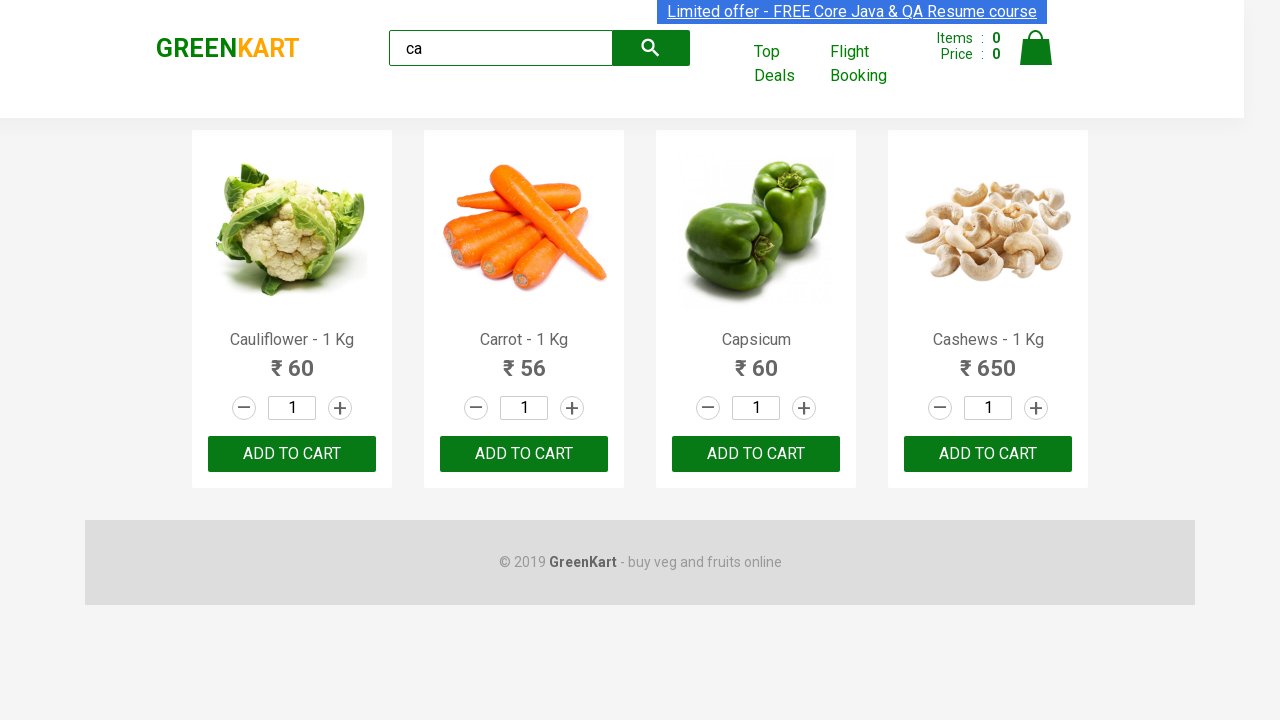

Found Cashews product and clicked add to cart button at (988, 454) on .products .product >> nth=3 >> button
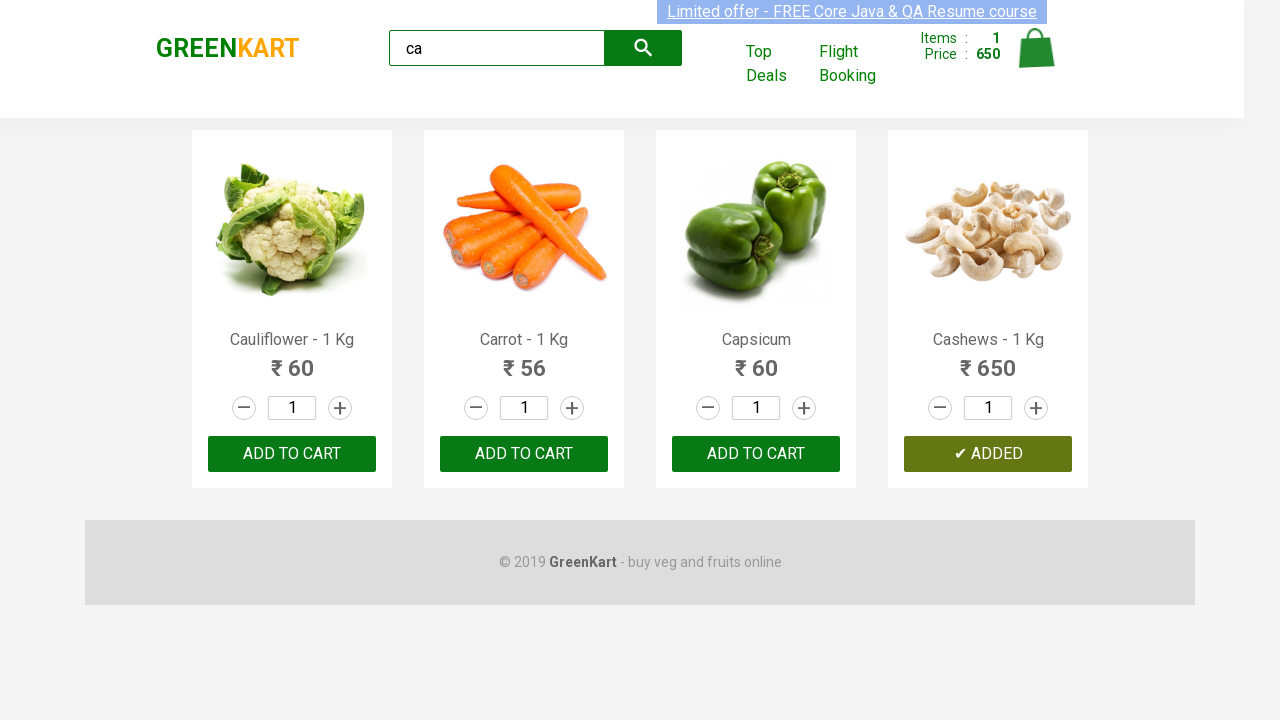

Clicked cart icon to view cart at (1036, 48) on .cart-icon > img
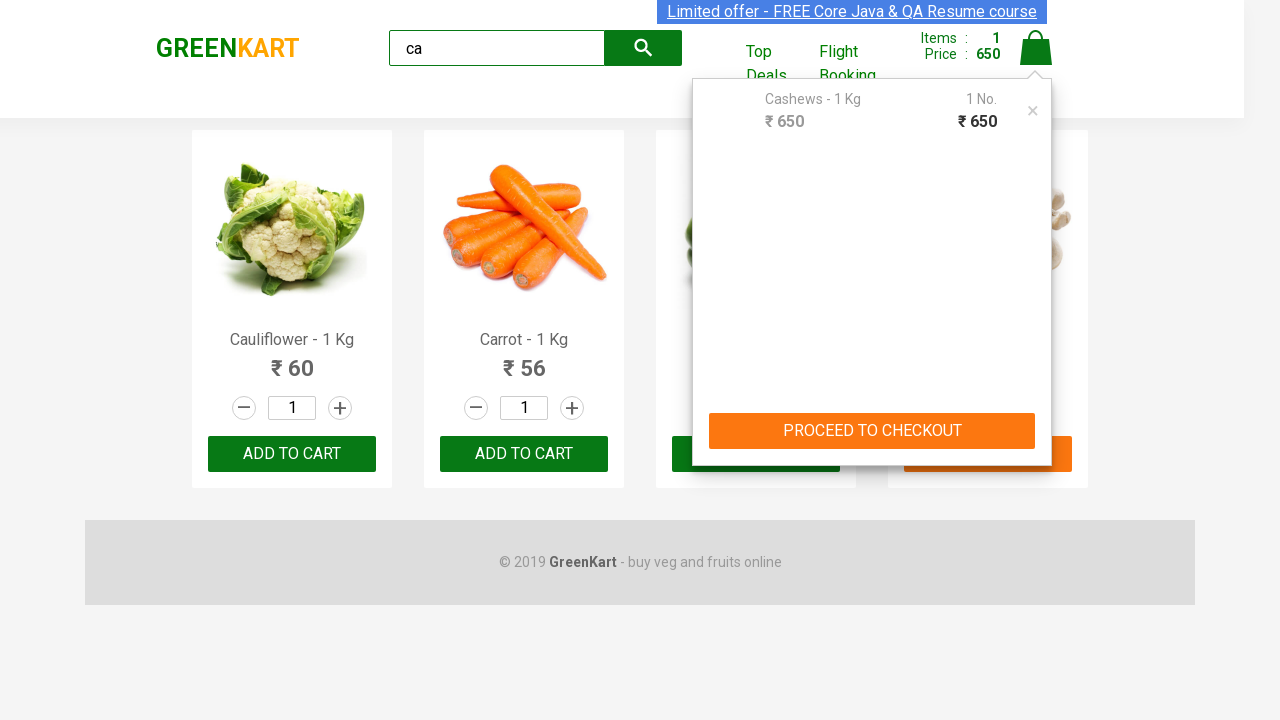

Clicked PROCEED TO CHECKOUT button at (872, 431) on text=PROCEED TO CHECKOUT
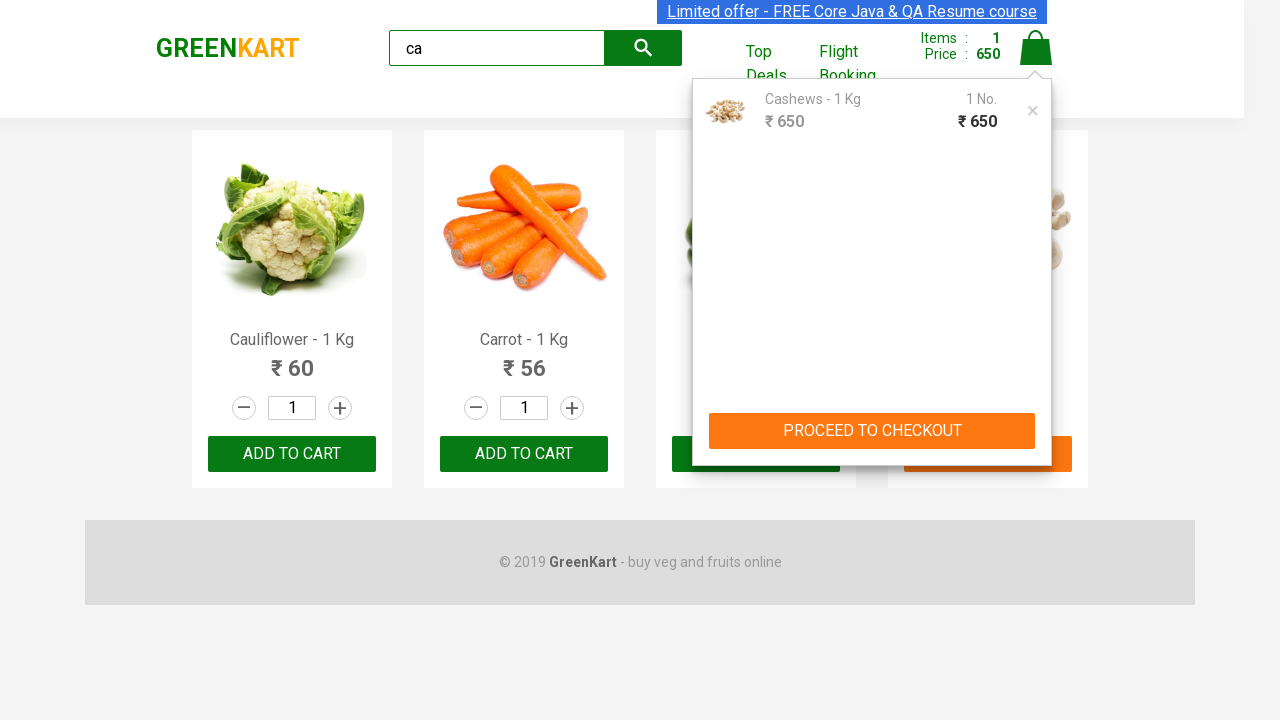

Clicked Place Order button to complete purchase at (1036, 420) on text=Place Order
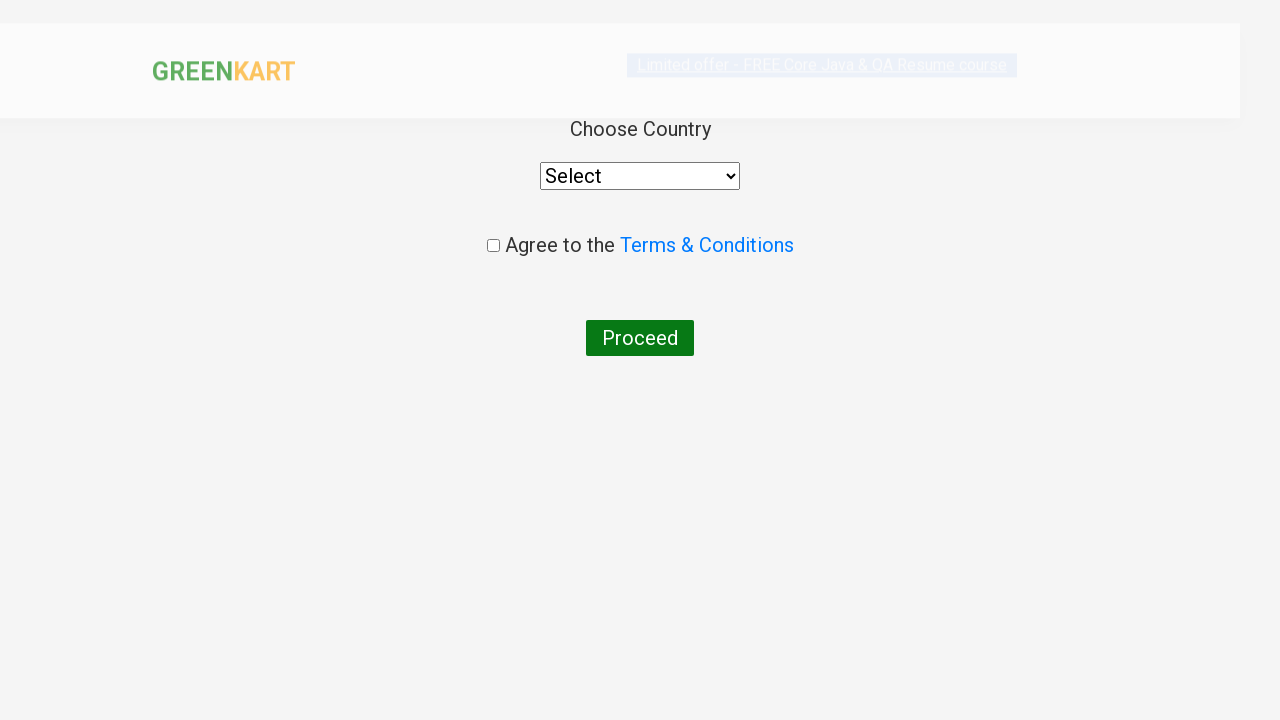

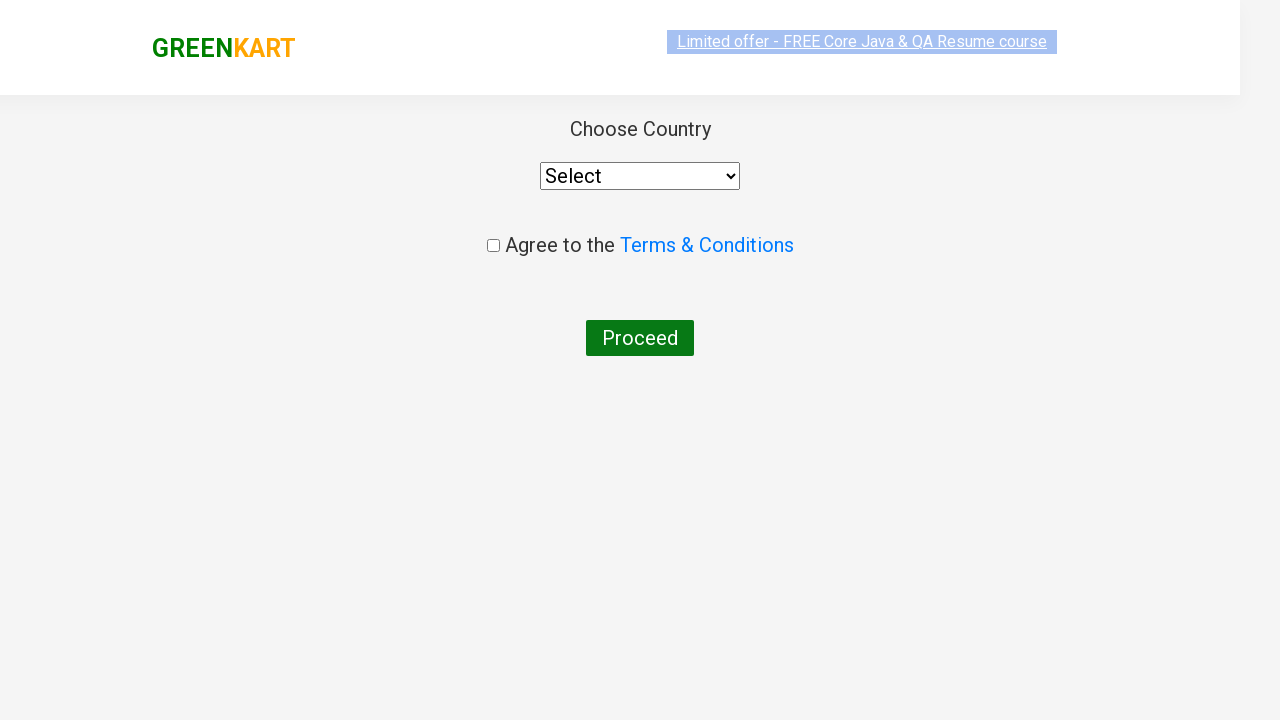